Fills out a text box form with name and email fields, then scrolls down and clicks the submit button

Starting URL: http://demoqa.com/text-box

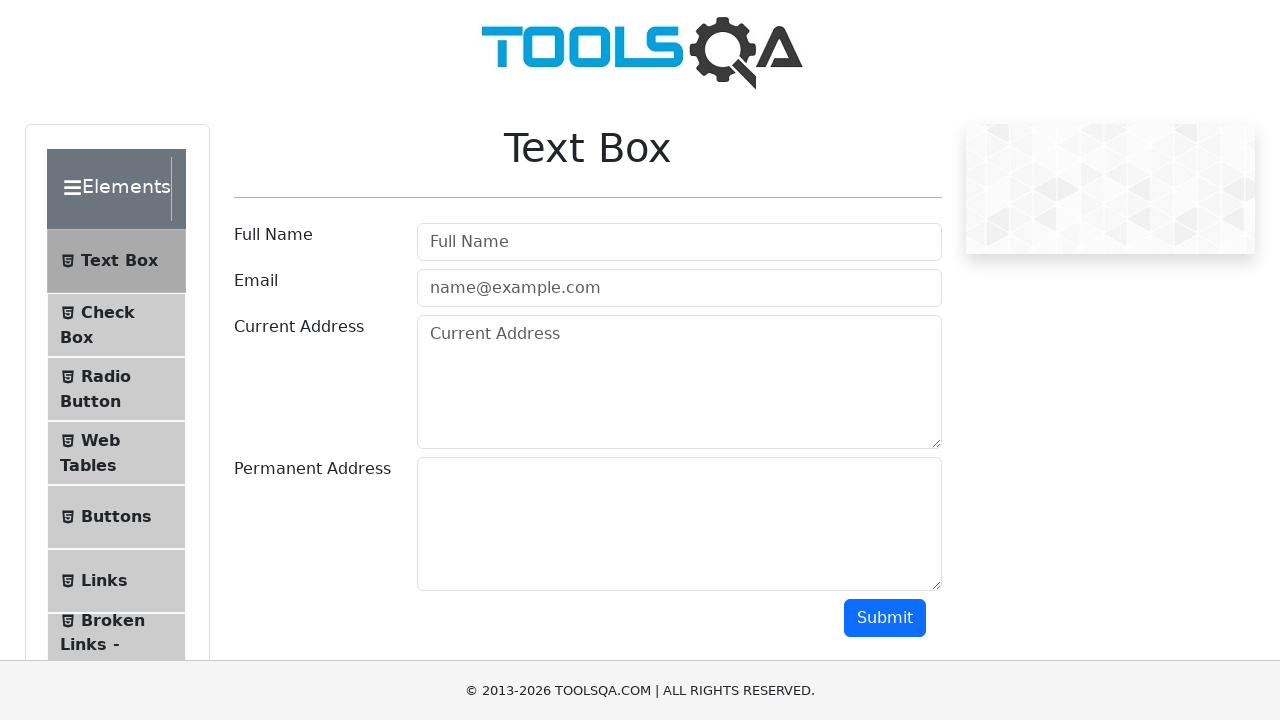

Filled userName field with 'John' on #userName
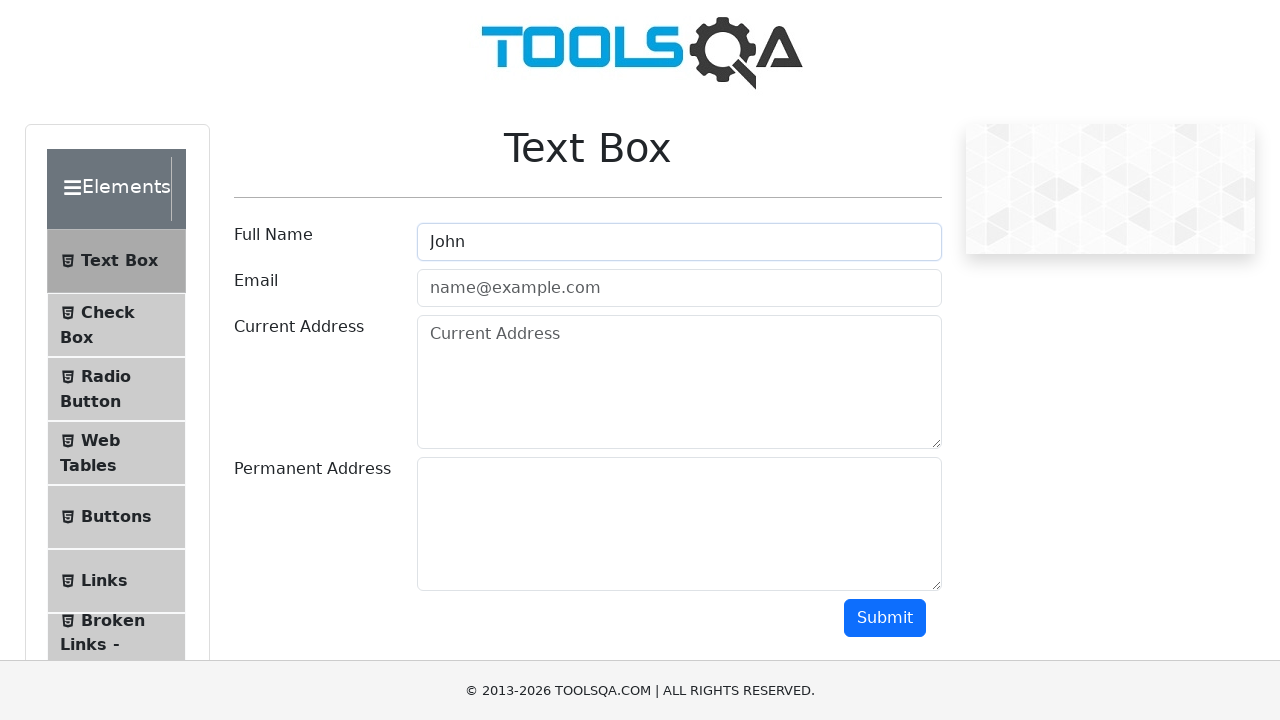

Filled userEmail field with 'john.smith@email.com' on #userEmail
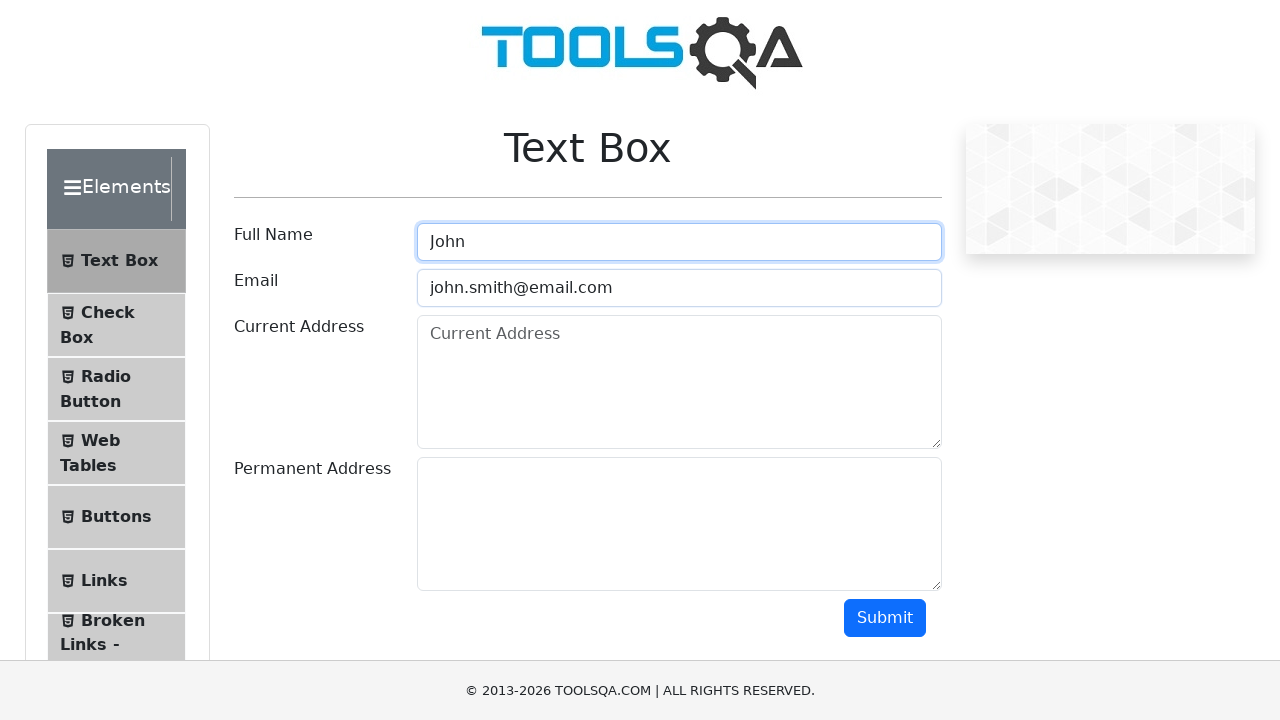

Scrolled down to make submit button visible
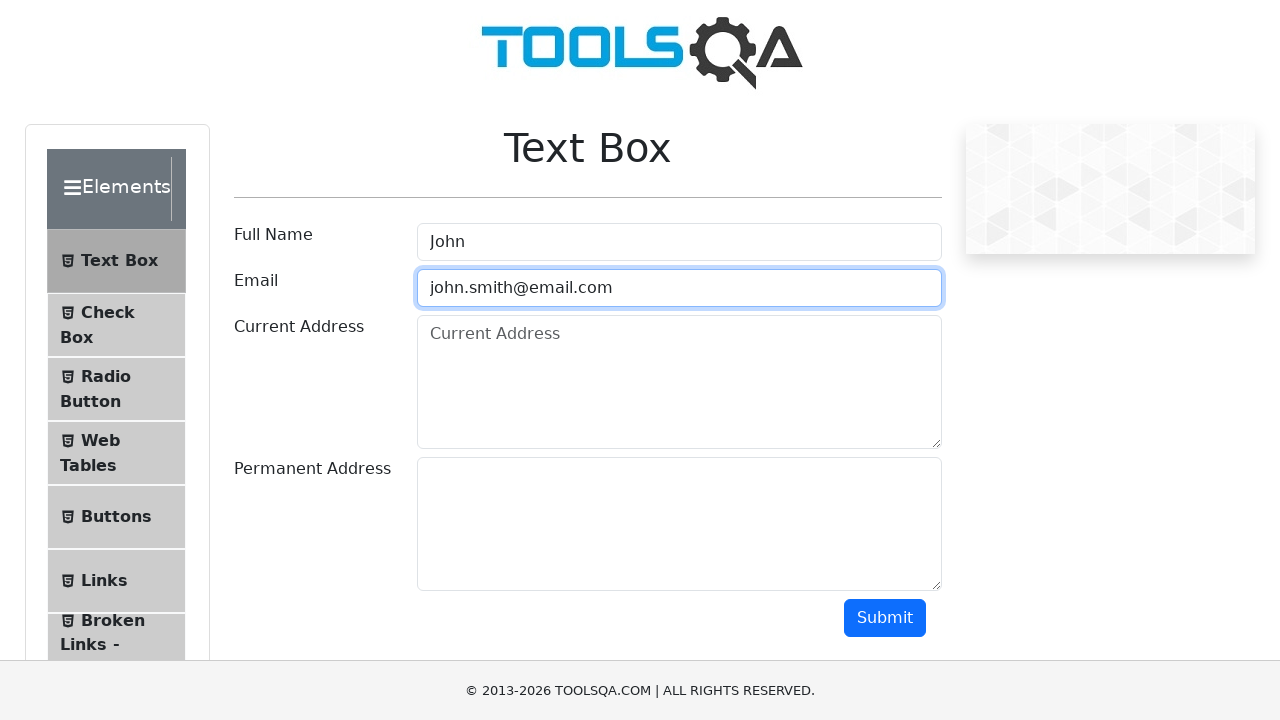

Clicked the submit button at (885, 618) on #submit
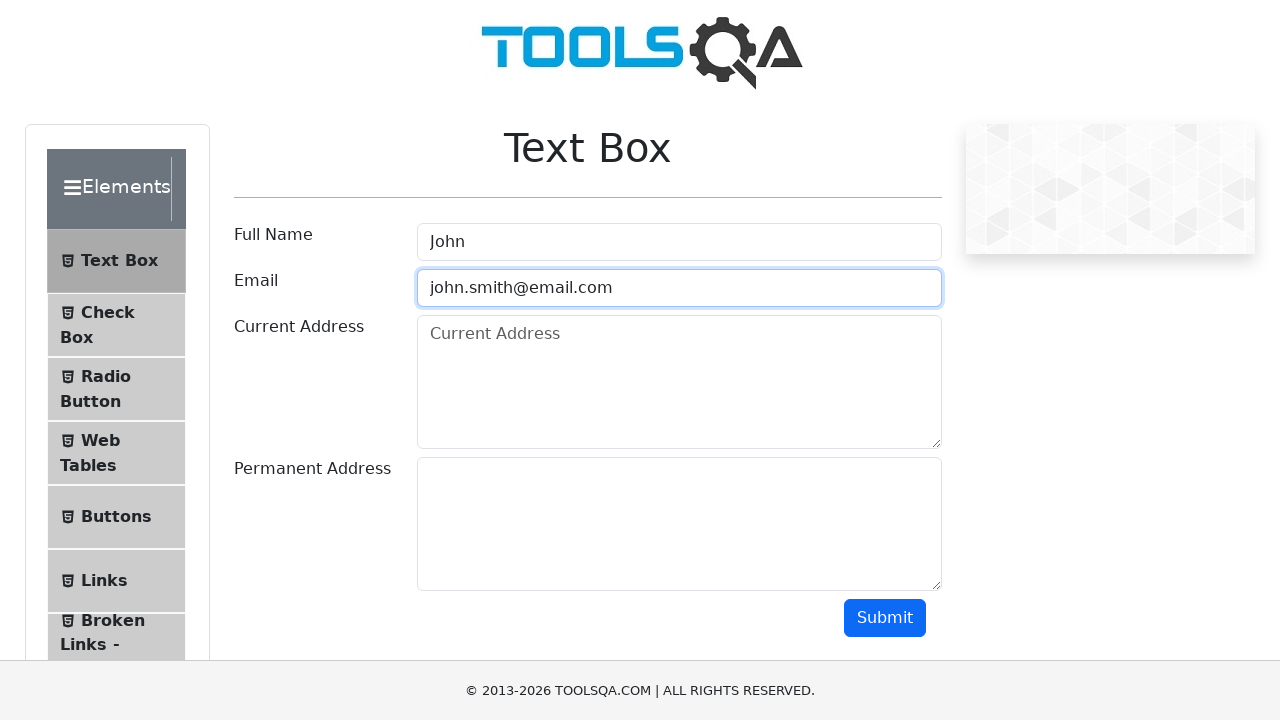

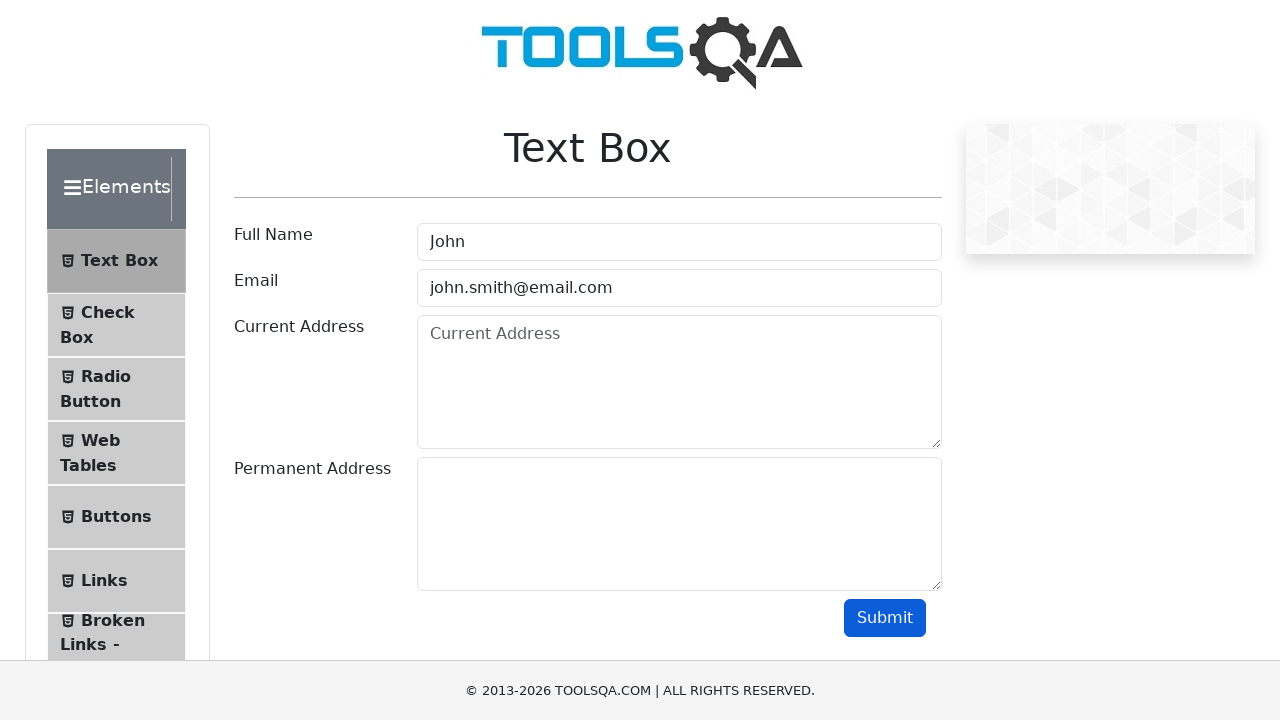